Verifies that the Python.org homepage title contains the word "Python"

Starting URL: https://www.python.org

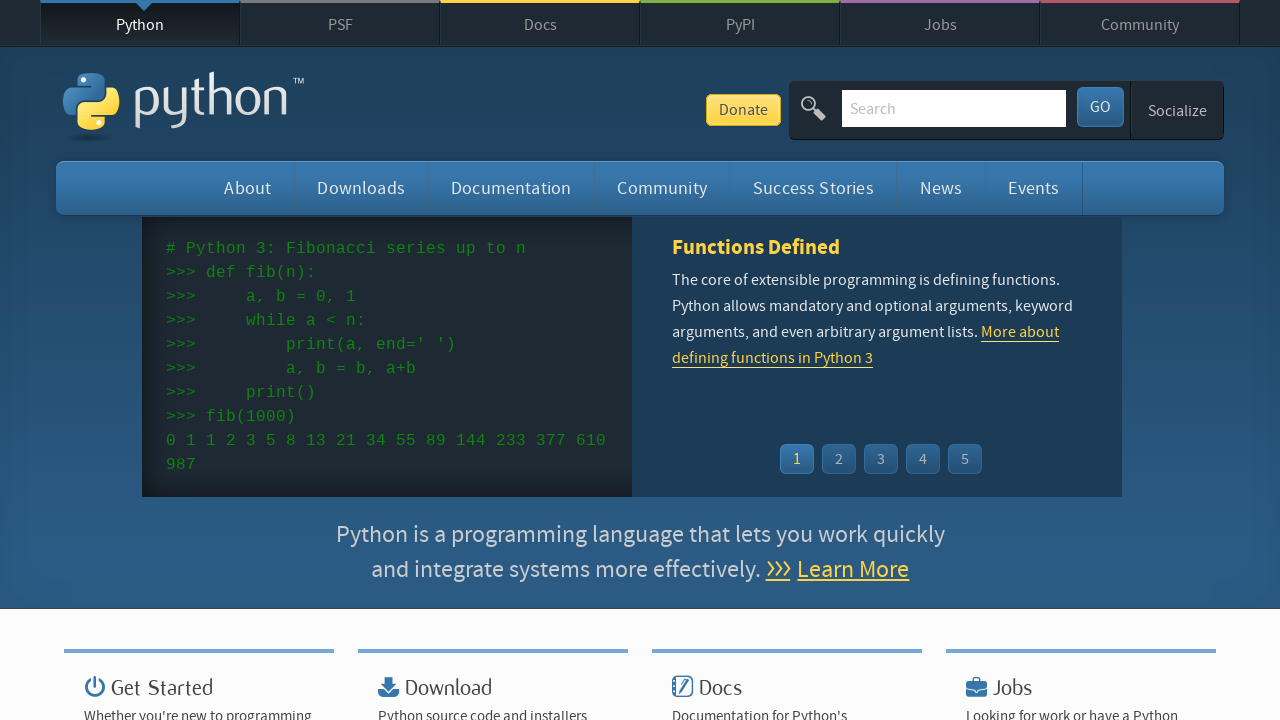

Navigated to Python.org homepage
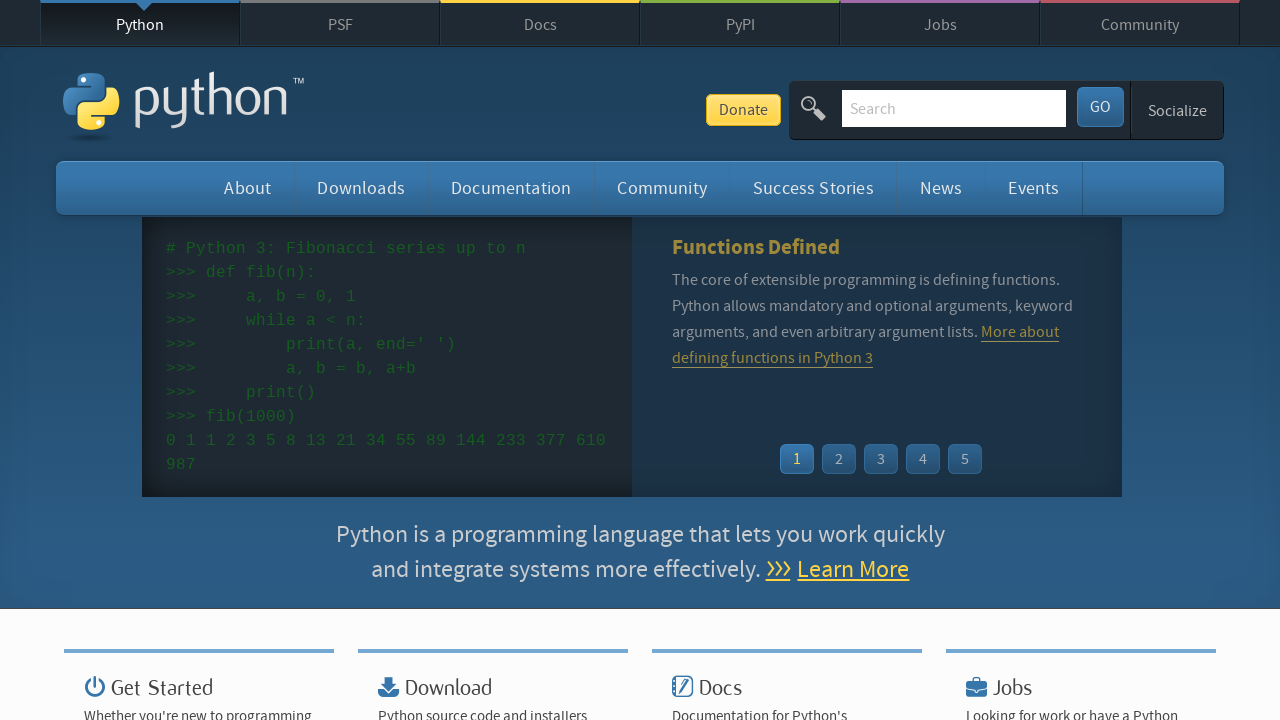

Verified that page title contains 'Python'
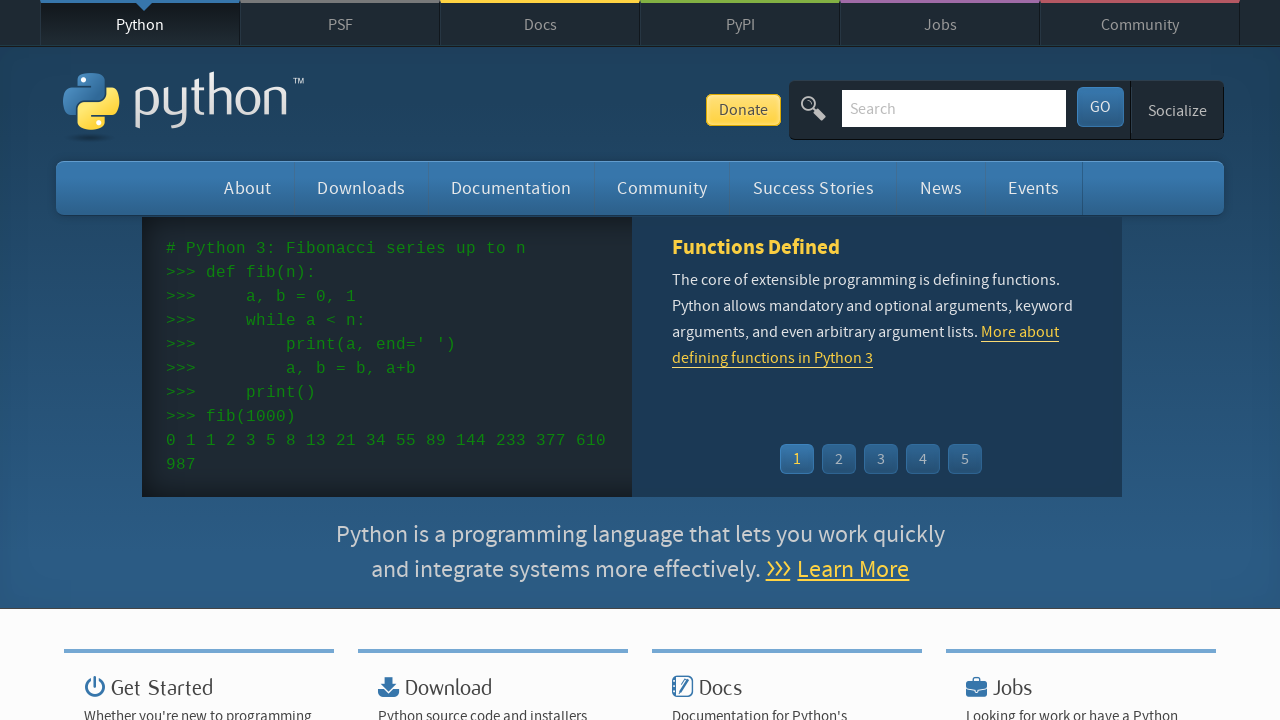

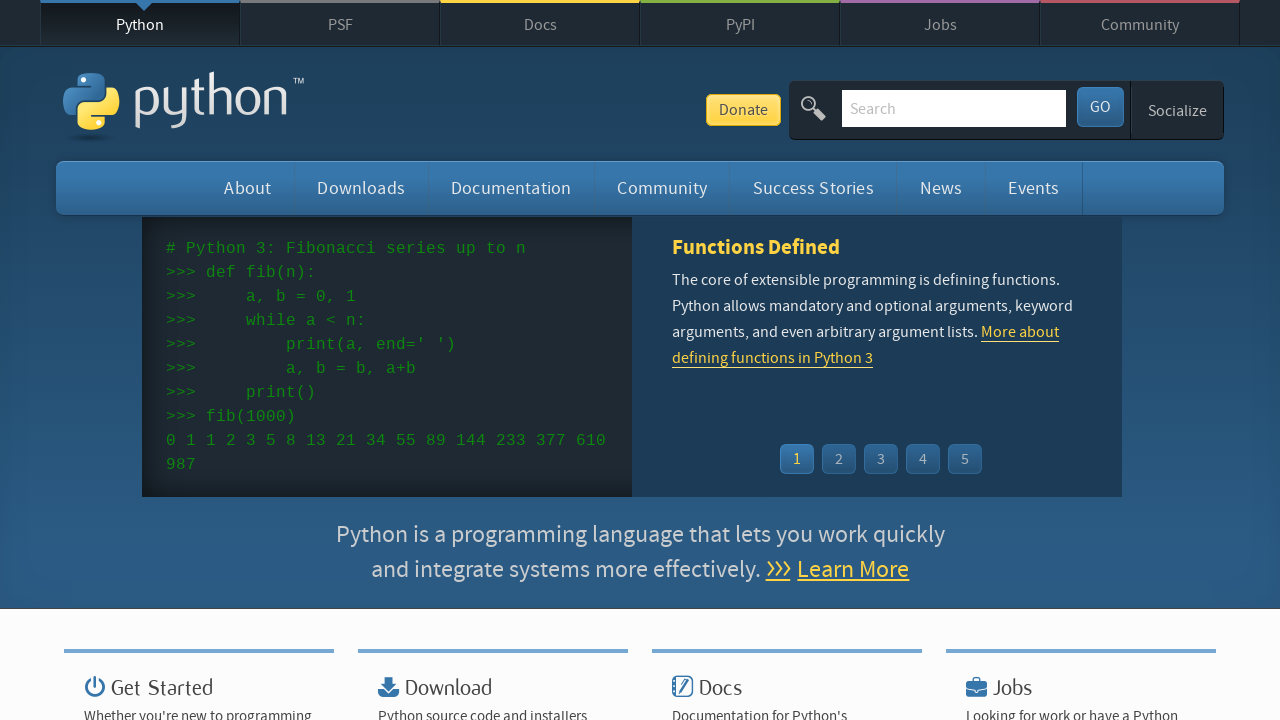